Verifies that the first title paragraph on the Lorem Ipsum website contains the text "What is Lorem Ipsum?"

Starting URL: http://www.lipsum.com/

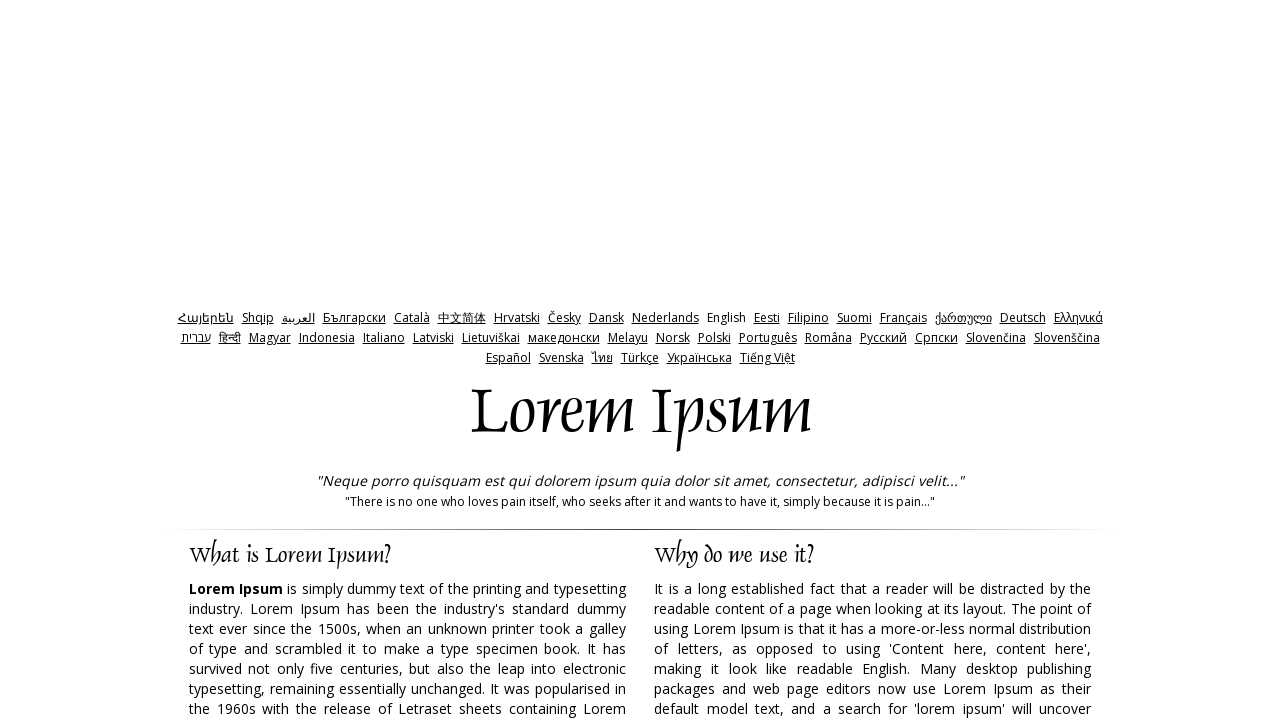

Navigated to Lorem Ipsum website
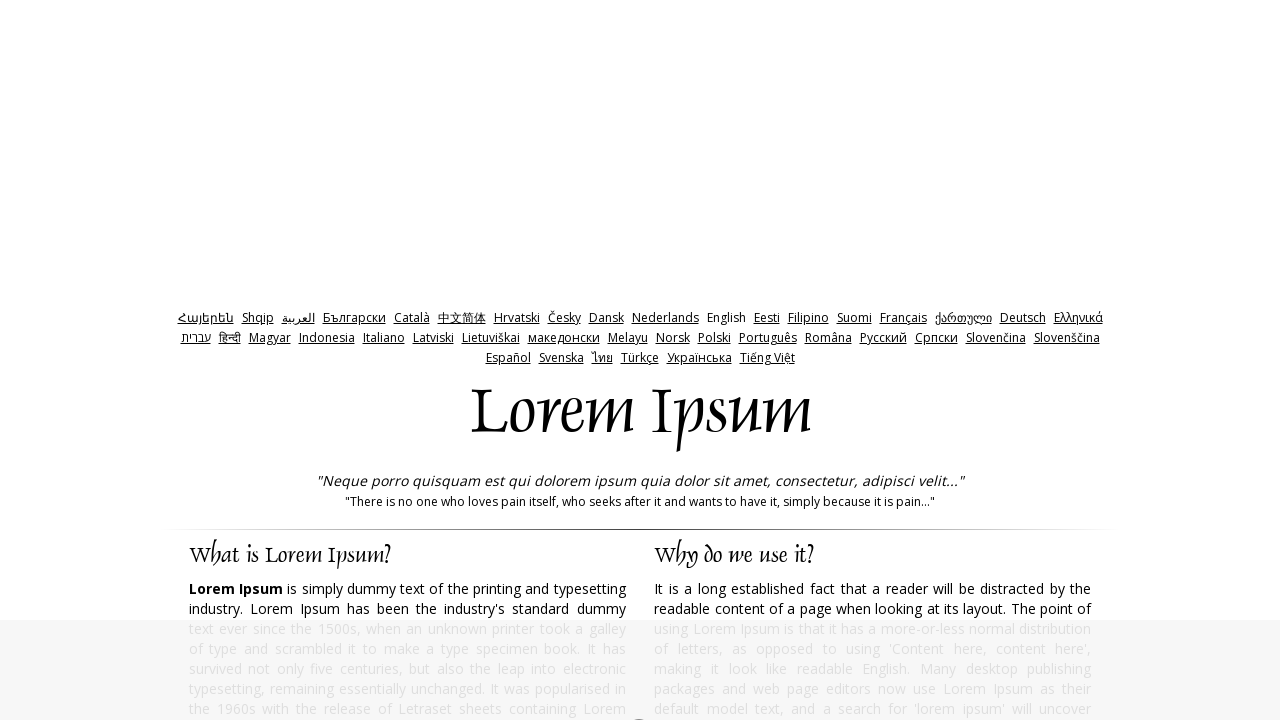

Located the first h2 title element
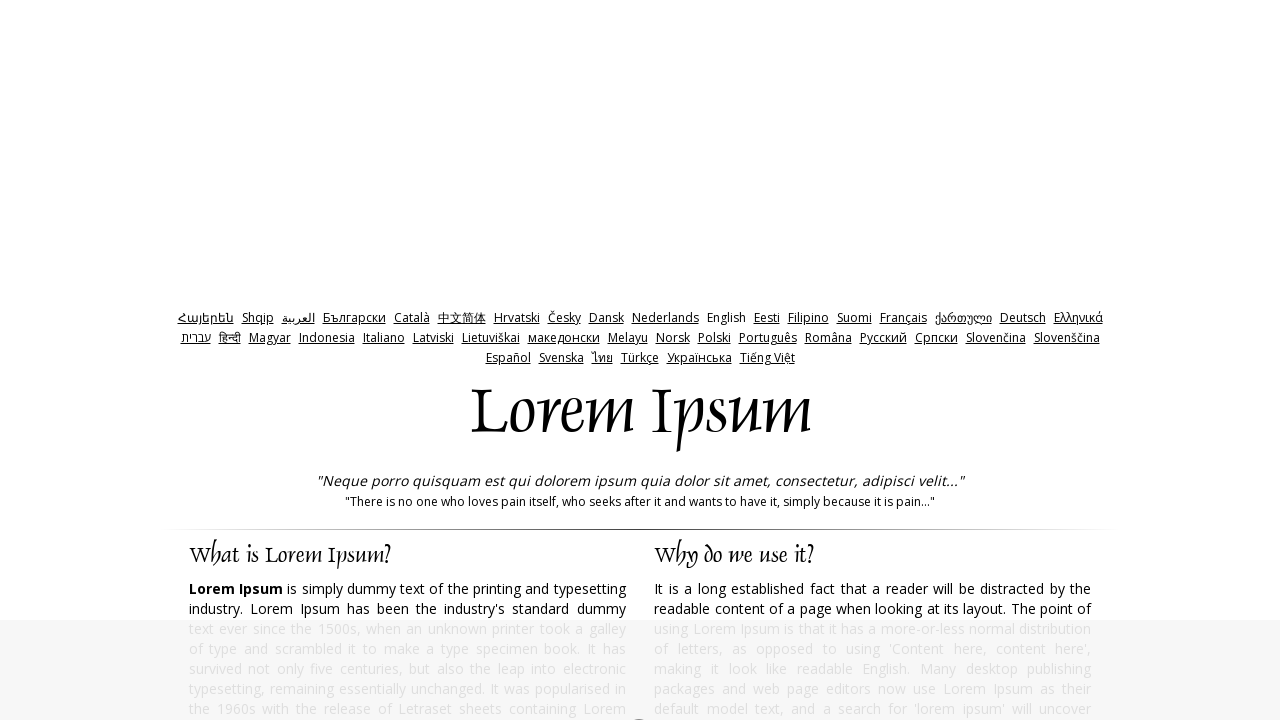

Verified that the title paragraph contains 'What is Lorem Ipsum?'
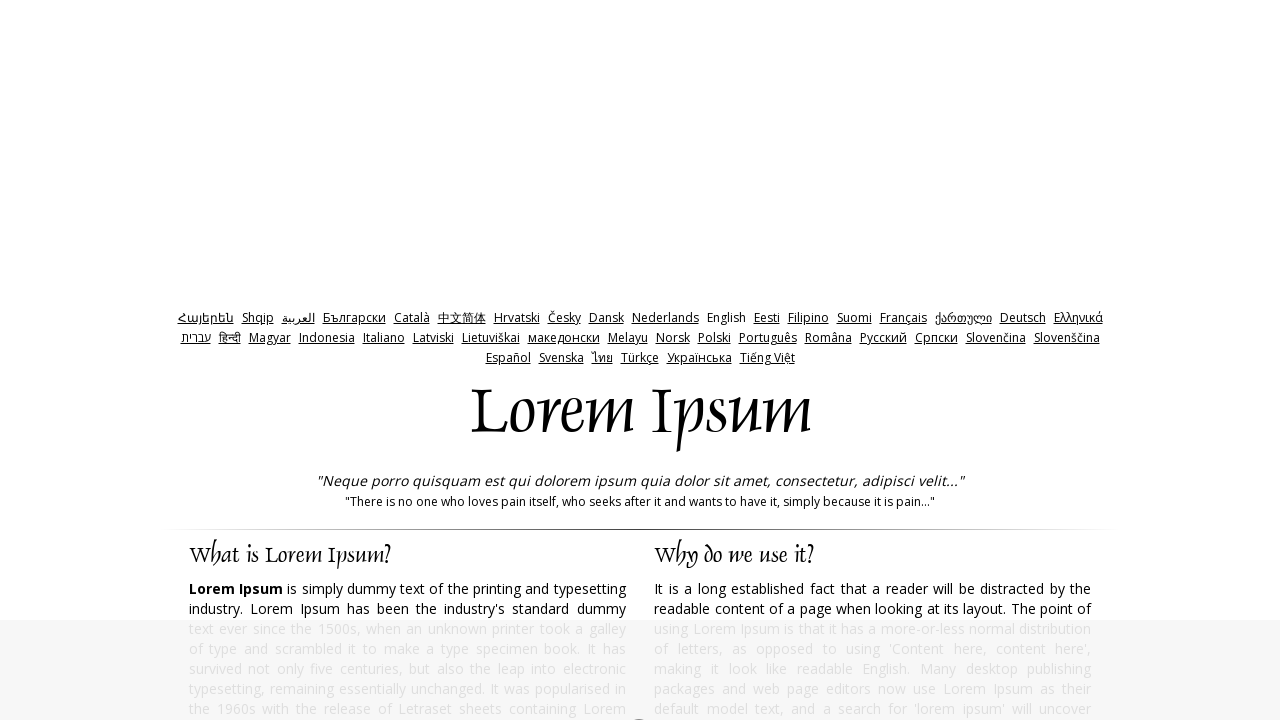

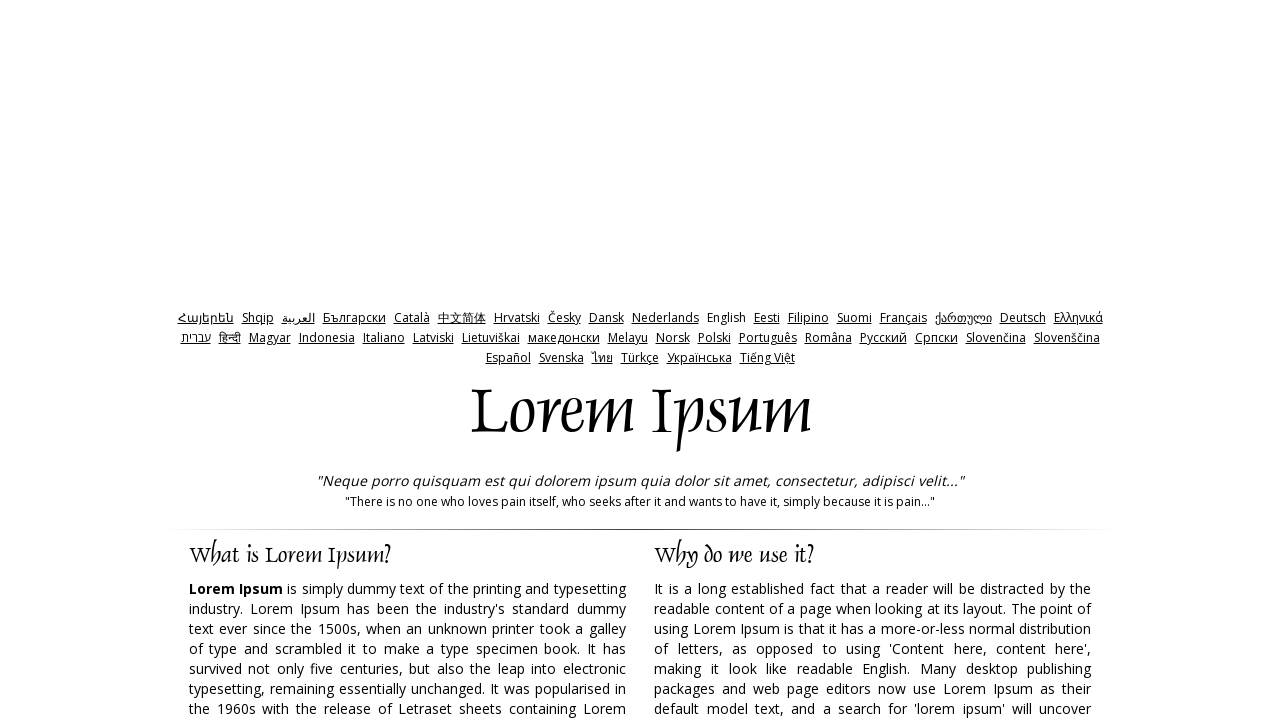